Tests dynamic loading where an element becomes visible after clicking a button, waiting for the element to appear

Starting URL: https://the-internet.herokuapp.com/dynamic_loading/1

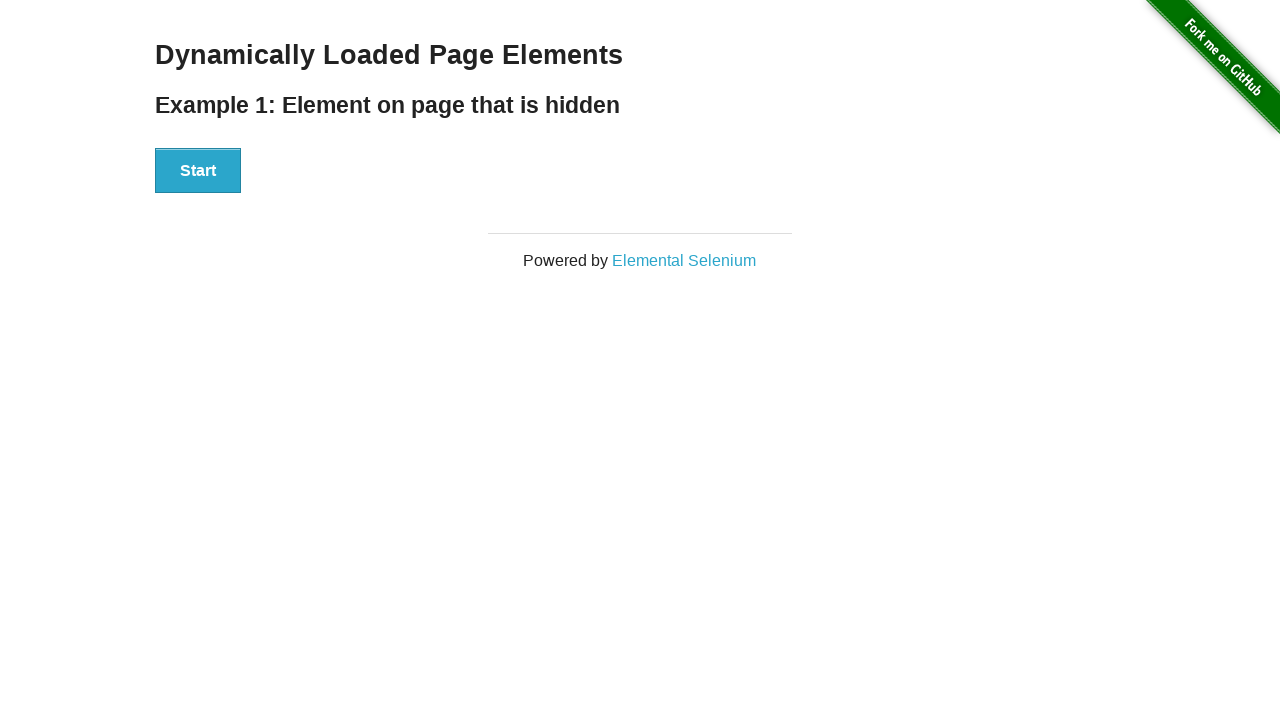

Clicked the start button to trigger dynamic loading at (198, 171) on xpath=//div[@id='start']/button
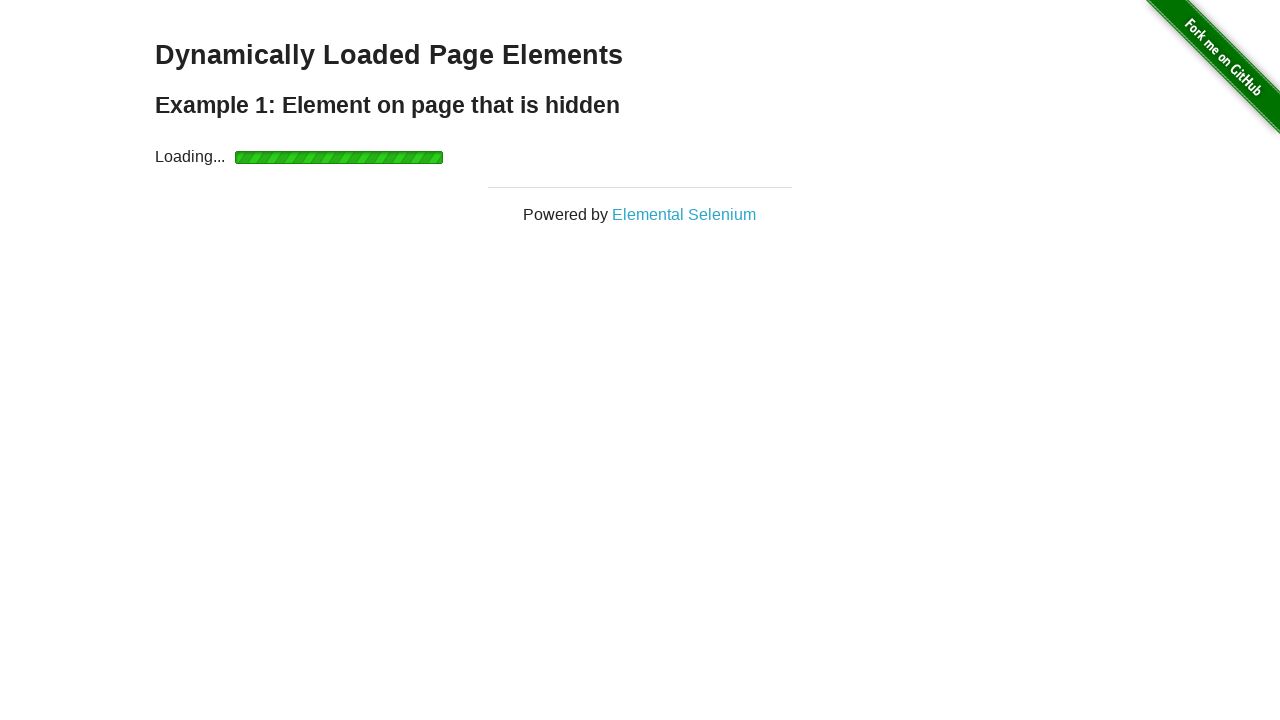

Waited for finish element to become visible
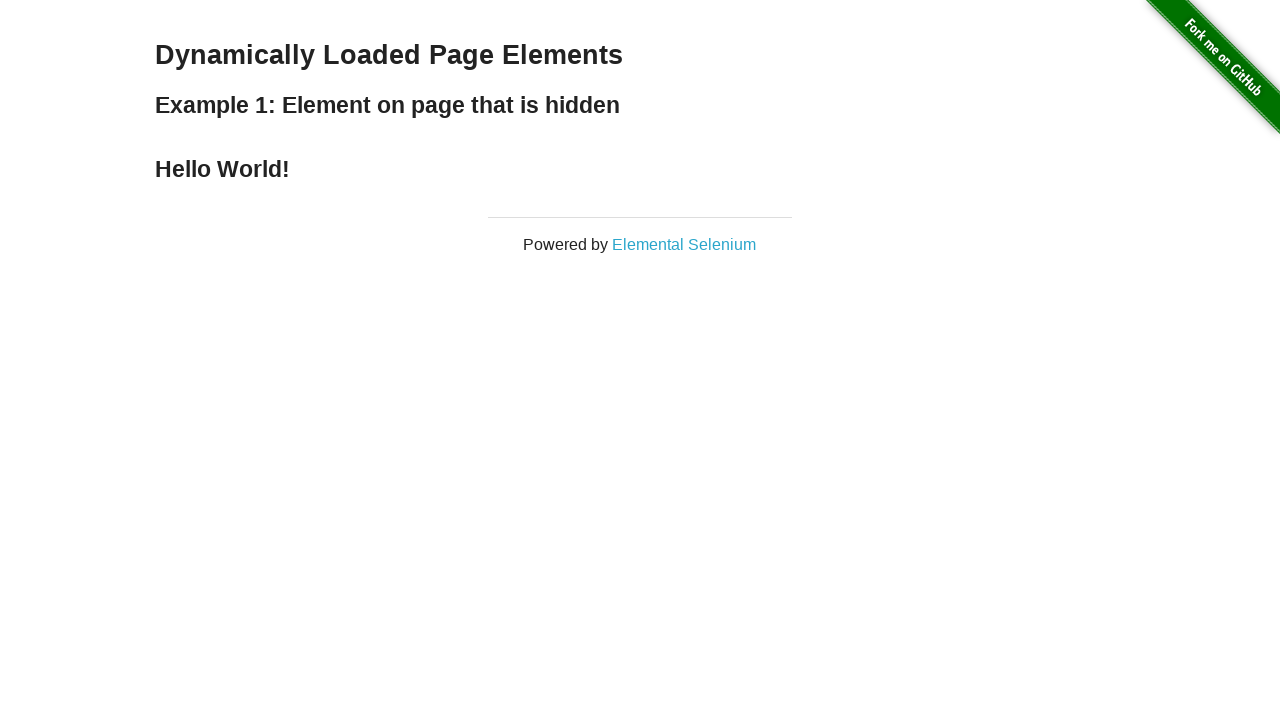

Located the finish element (h4 tag)
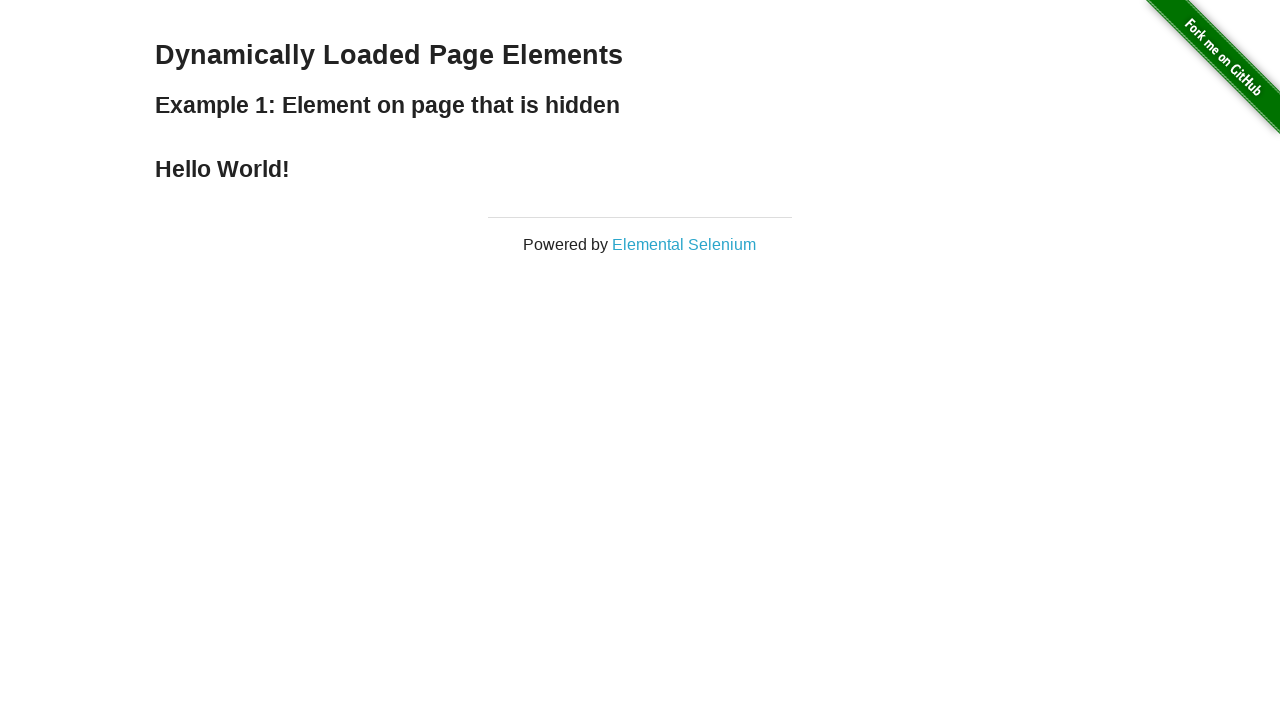

Verified 'Hello World!' text is present in the finish element
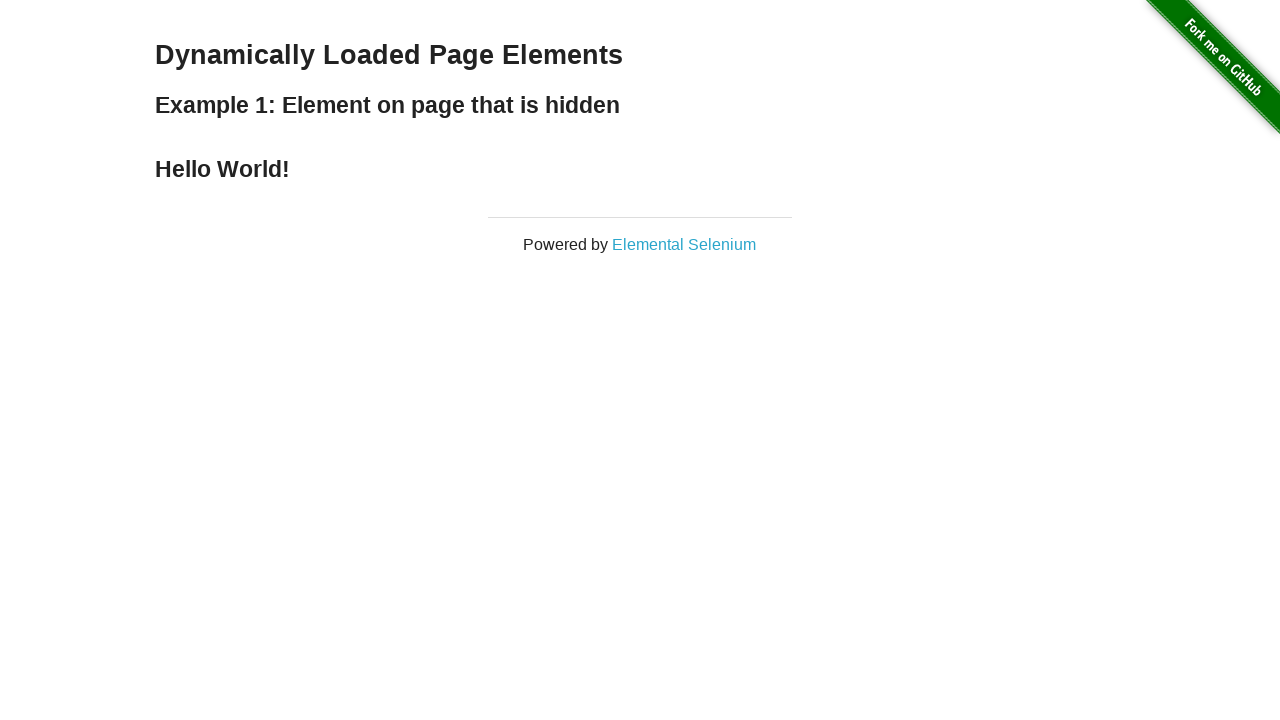

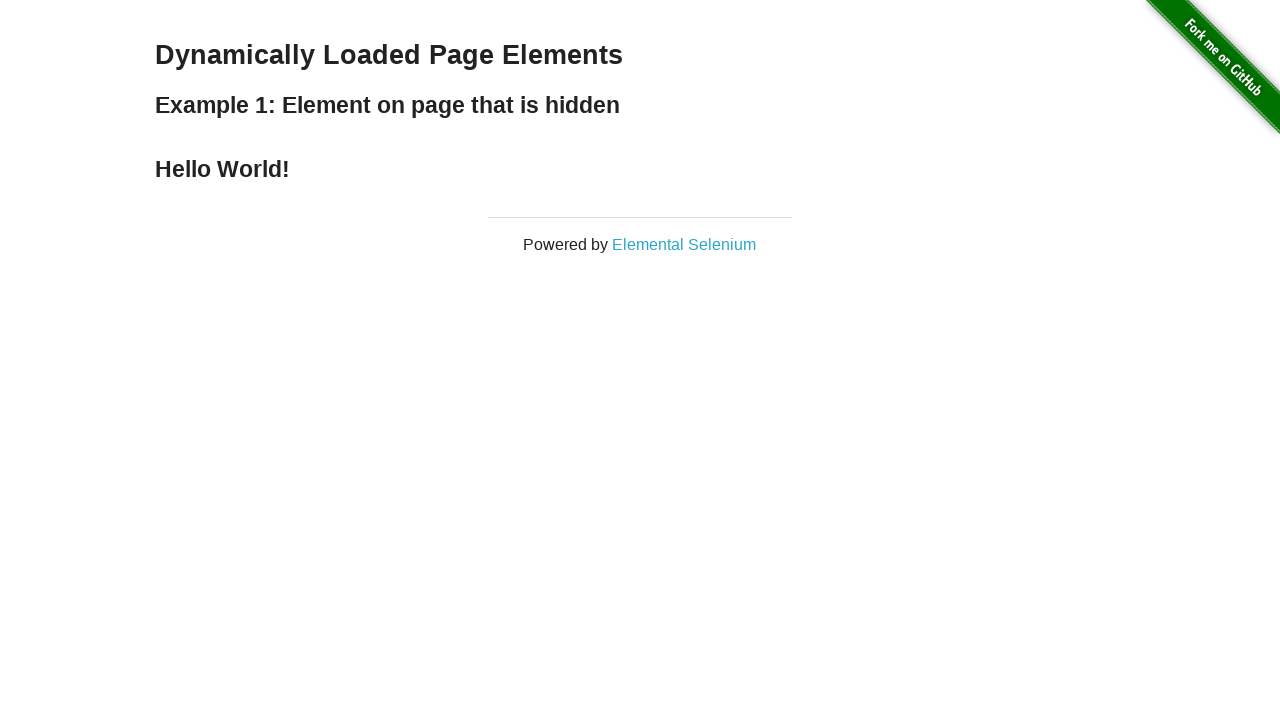